Navigates to a YouTube video page and verifies the page title contains "Jenkins Tutorial"

Starting URL: https://www.youtube.com/watch?v=CRvwKHUVJTQ&list=PL_noPv5wmuO-oOO2-czJsqVbPAKnmT_7h&index=2

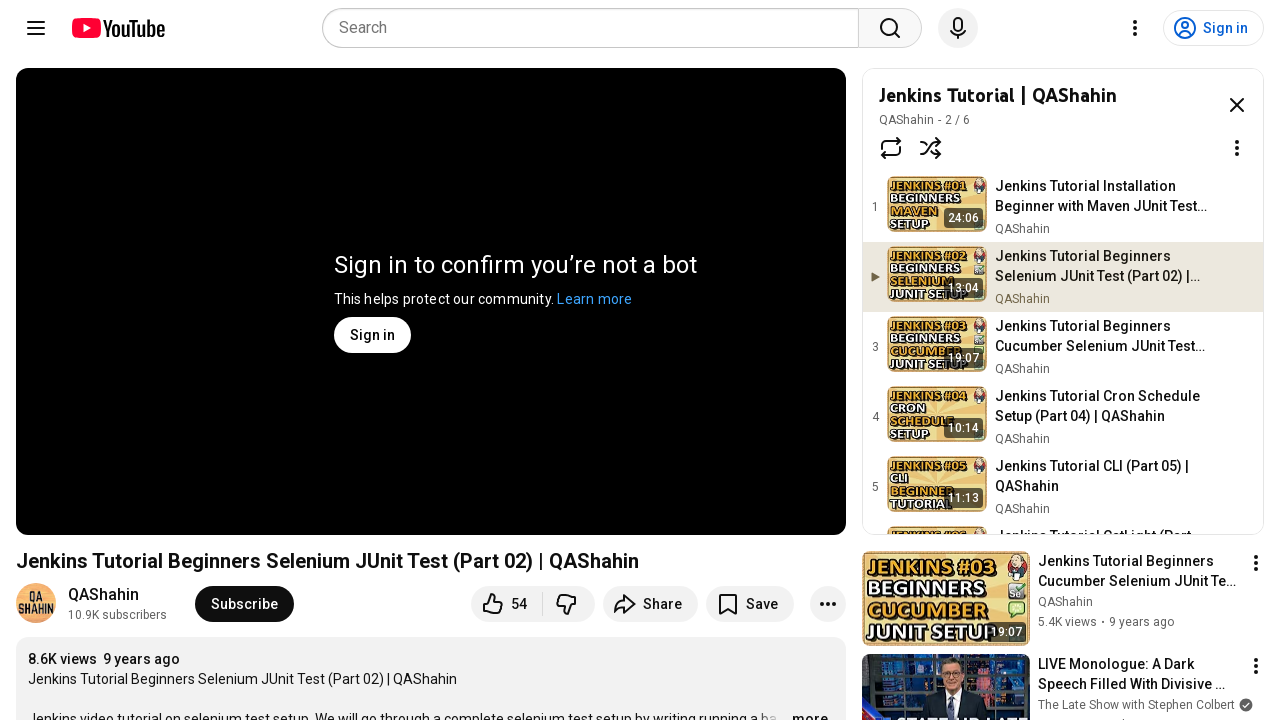

Navigated to YouTube Jenkins Tutorial video page
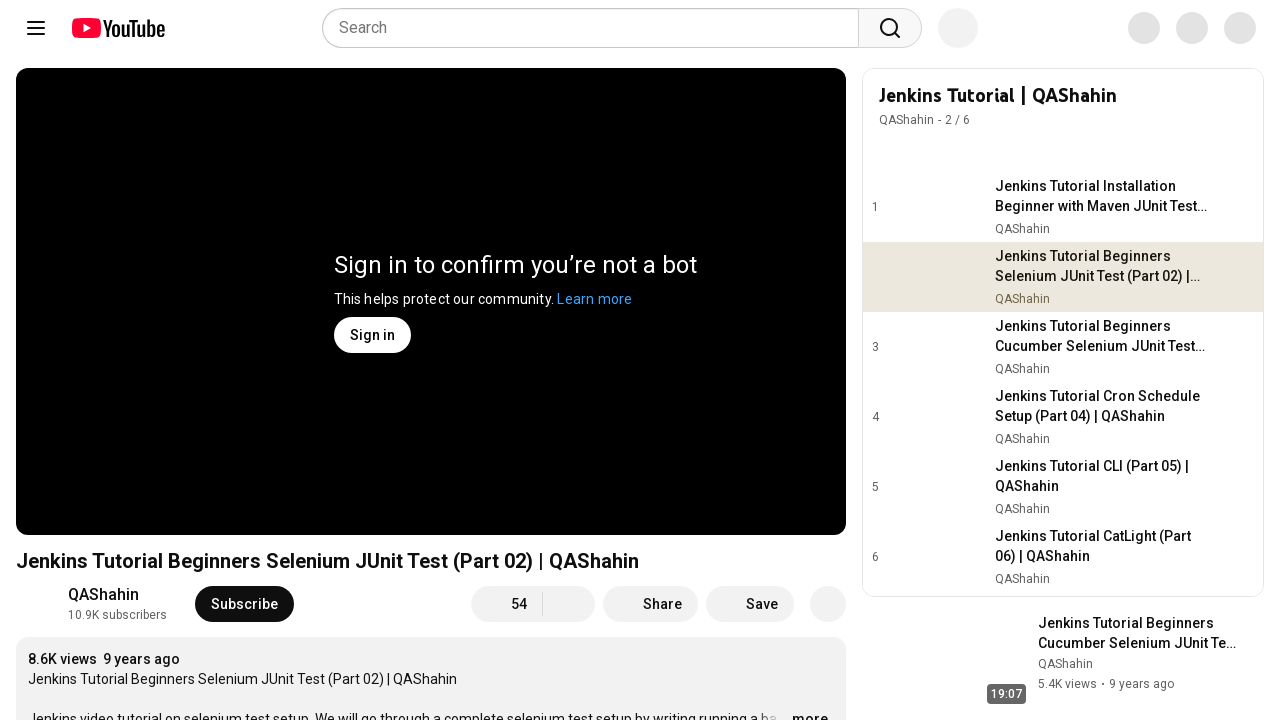

Page loaded and network became idle
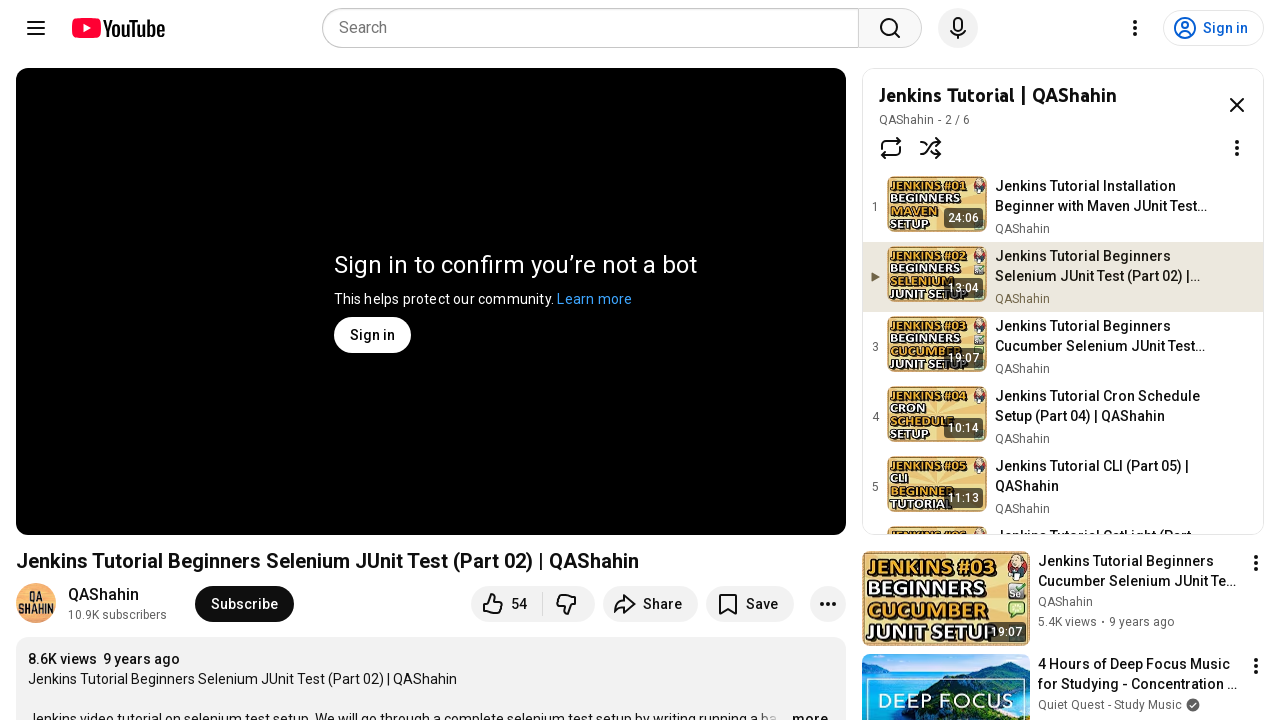

Retrieved page title: Jenkins Tutorial Beginners Selenium JUnit Test (Part 02) | QAShahin - YouTube
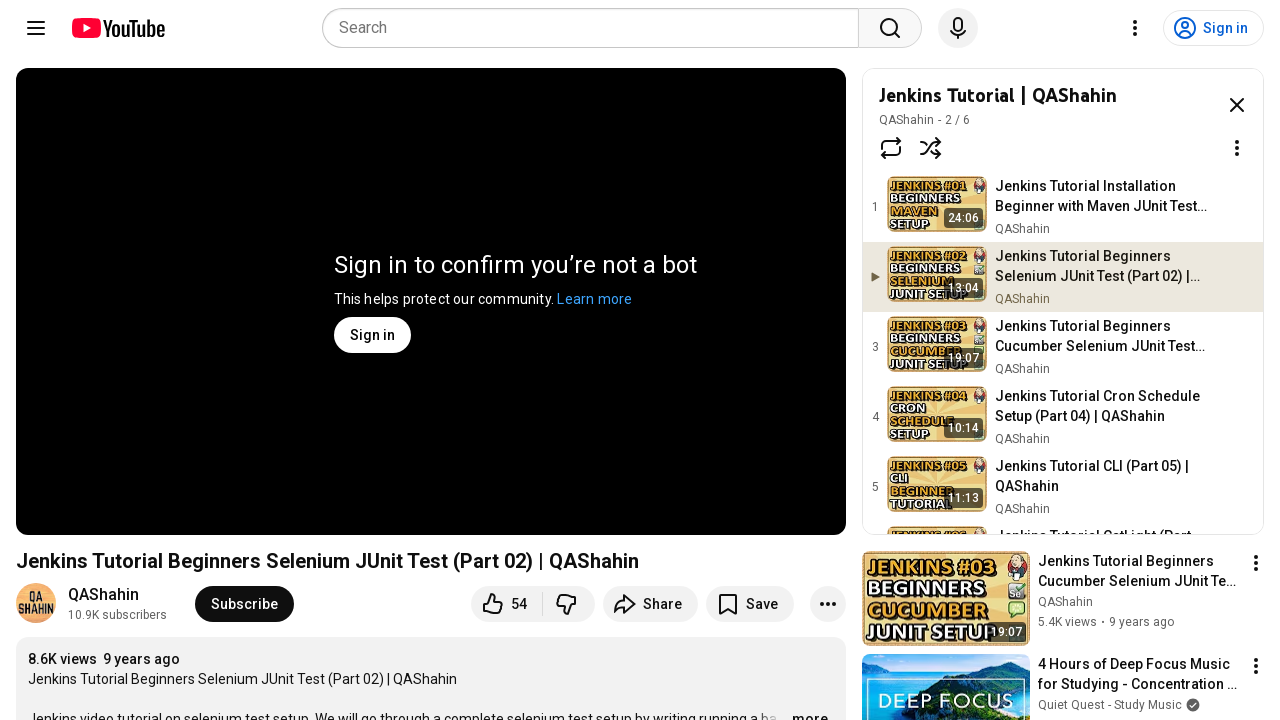

Verified page title contains 'Jenkins Tutorial'
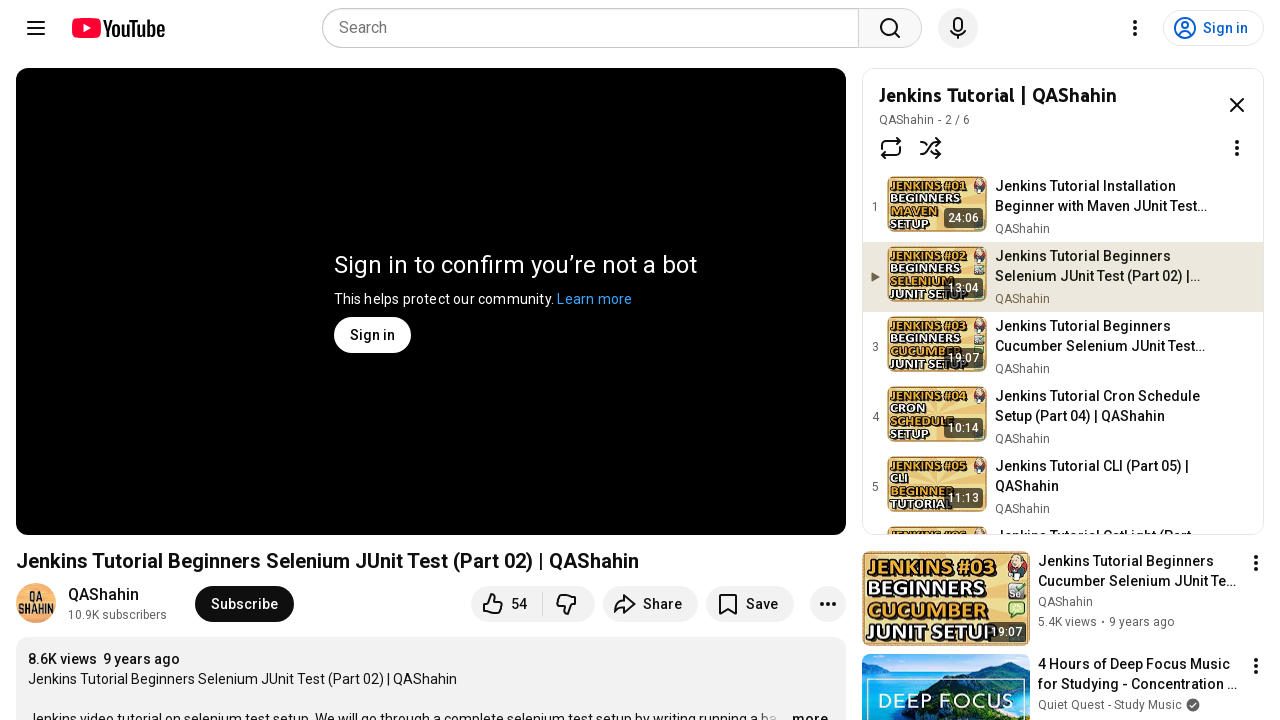

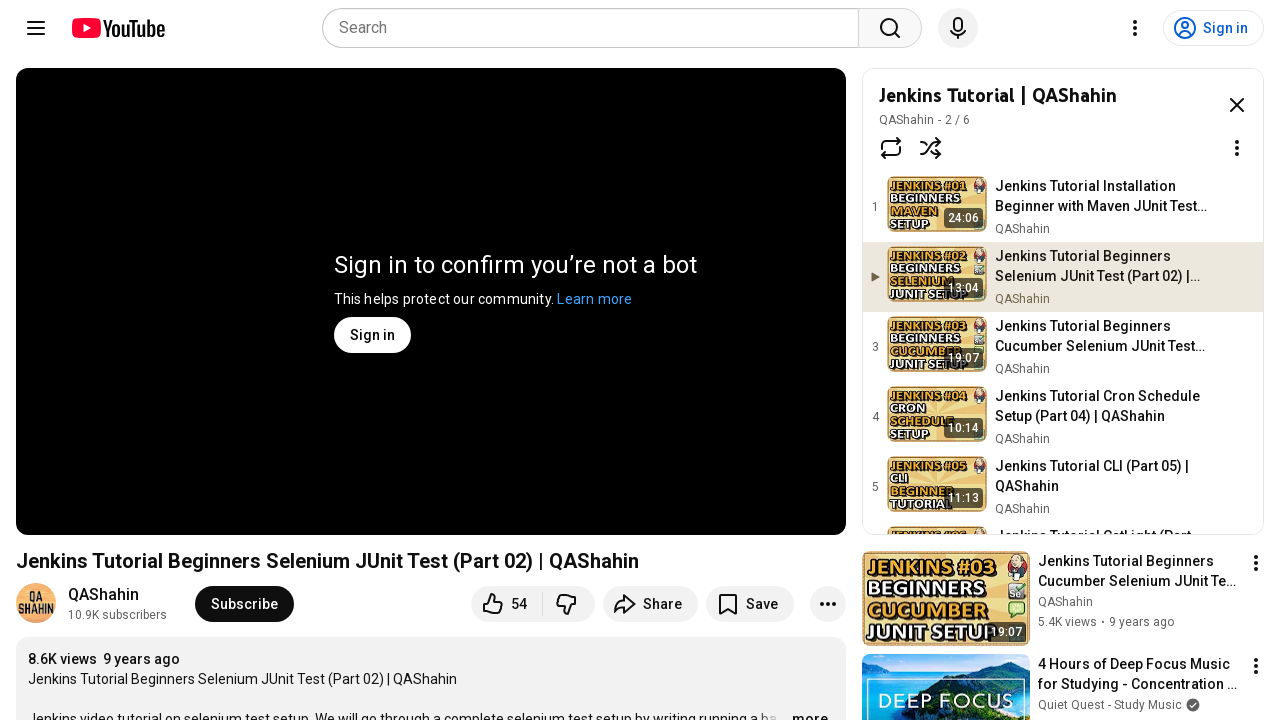